Tests clicking a JavaScript prompt dialog, entering text, accepting it, and verifying the entered text is displayed in the result

Starting URL: https://the-internet.herokuapp.com/javascript_alerts

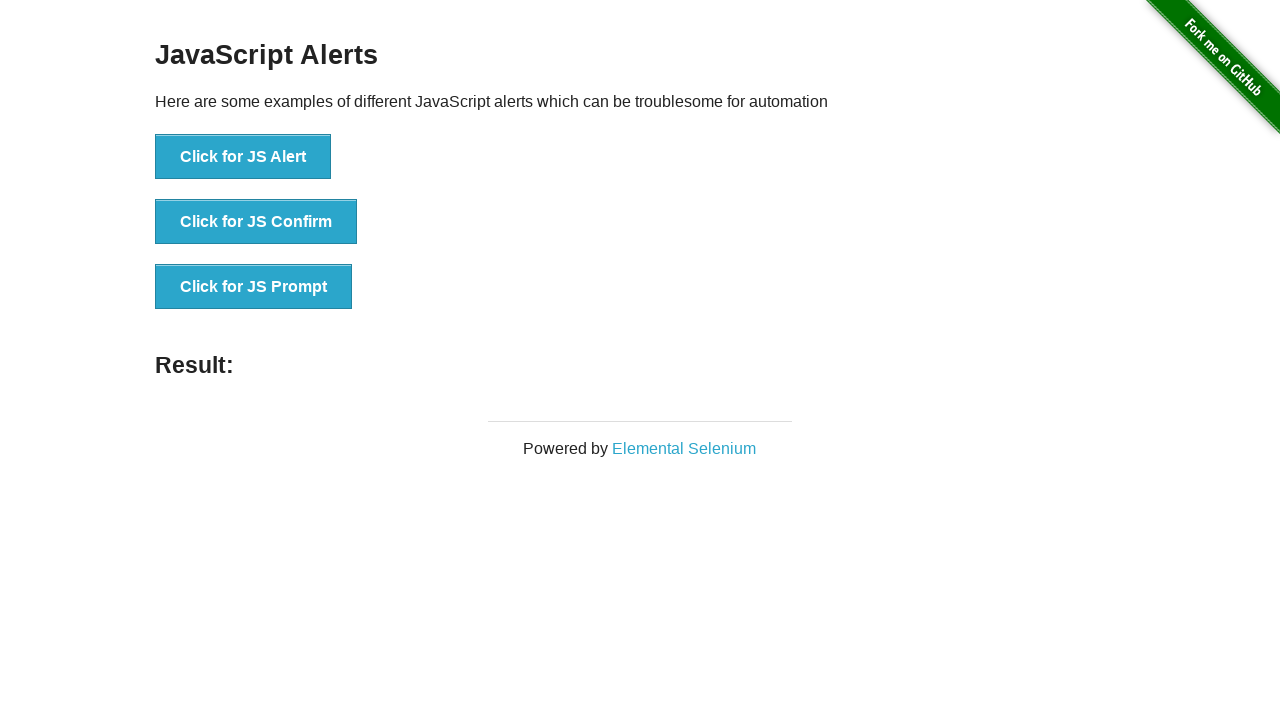

Set up dialog handler to accept JavaScript prompt with text 'Hello World'
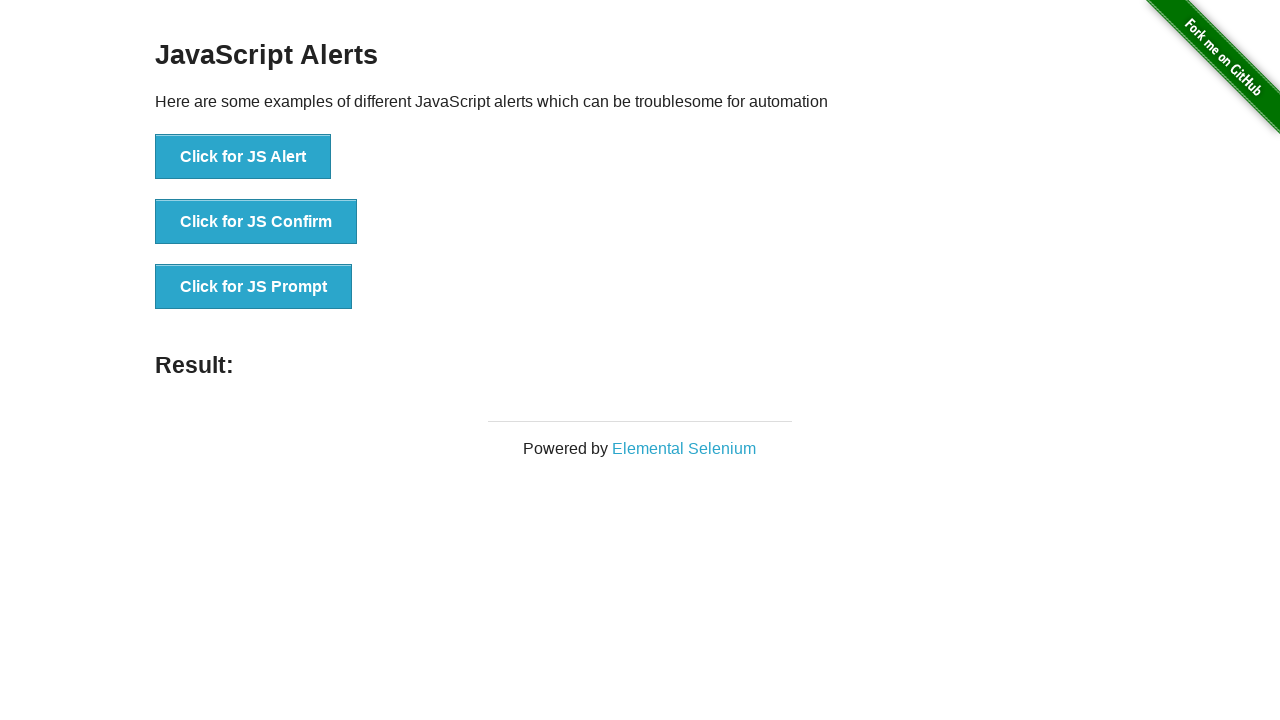

Clicked the JavaScript prompt button at (254, 287) on xpath=//button[text()='Click for JS Prompt']
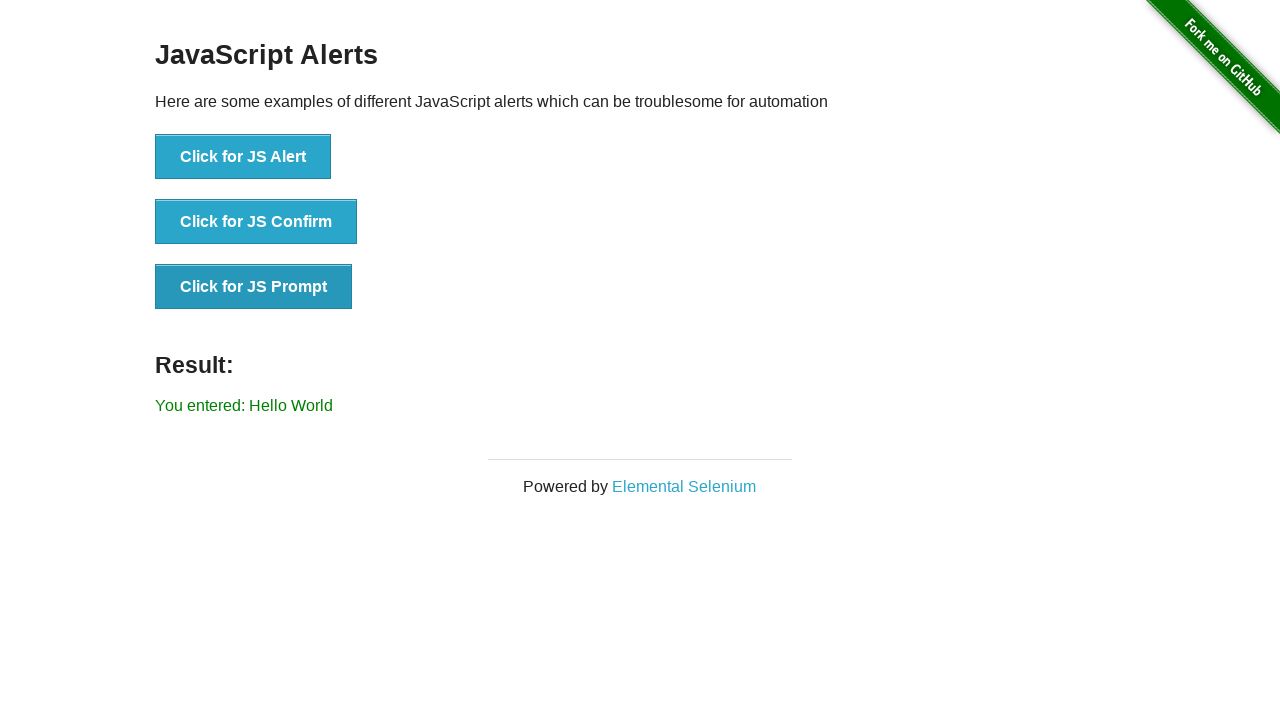

Result element loaded after prompt was accepted
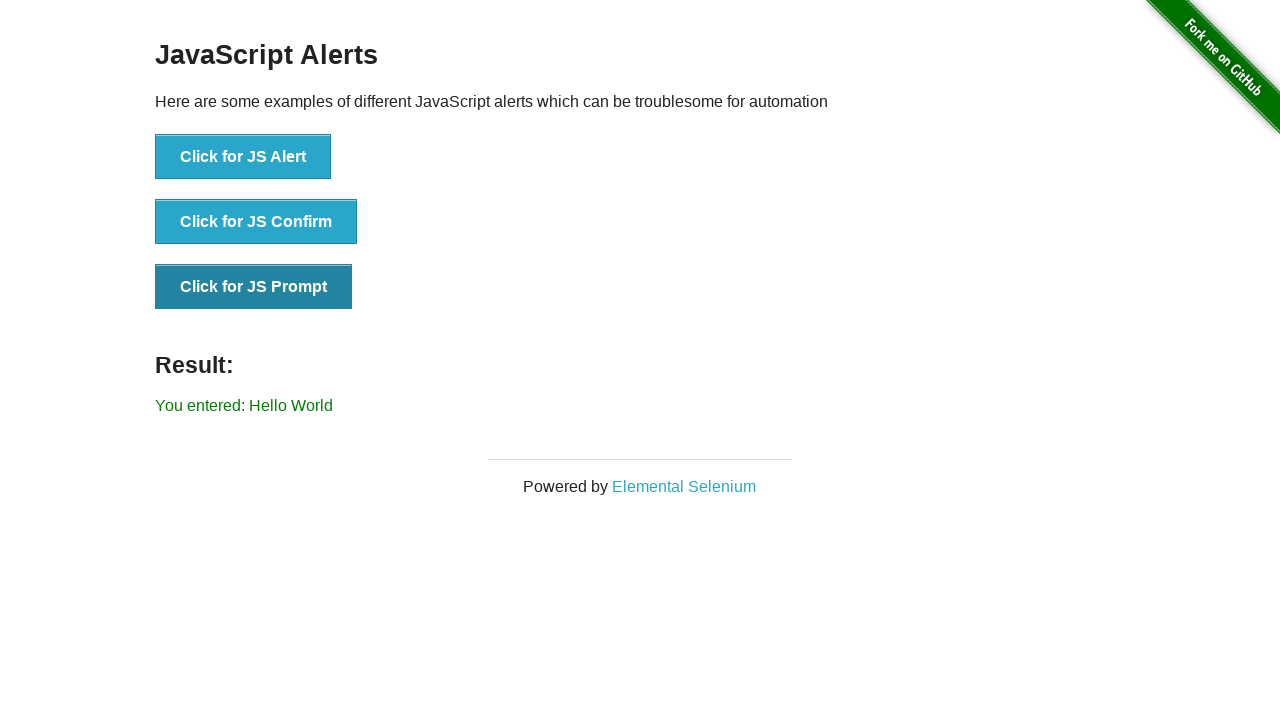

Retrieved result text from the page
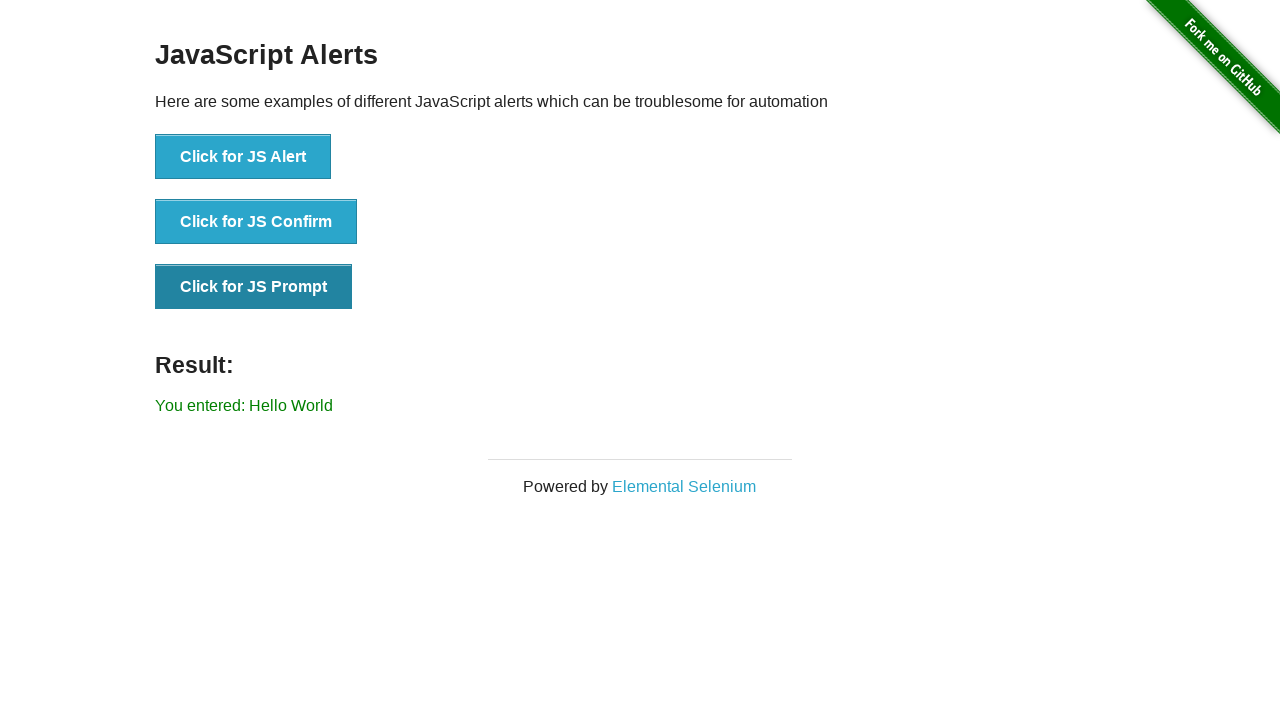

Verified that entered text 'Hello World' is displayed in the result
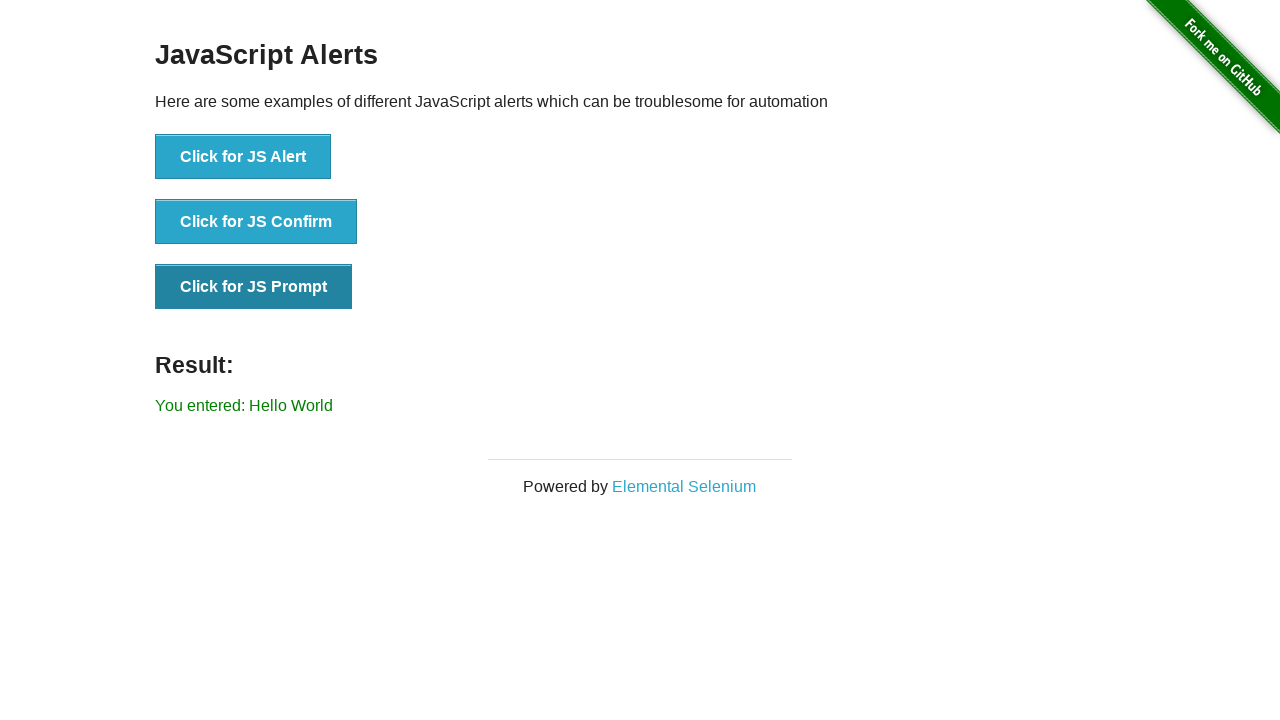

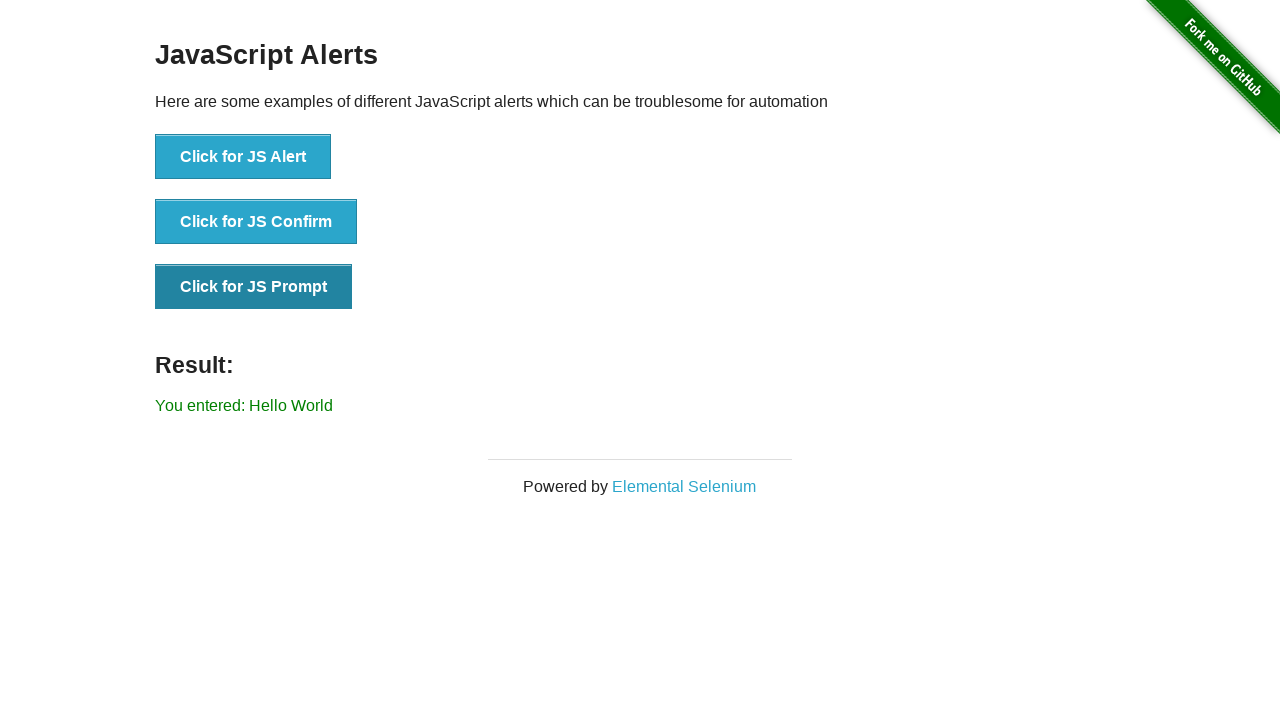